Tests that the currently applied filter link is highlighted with the selected class

Starting URL: https://demo.playwright.dev/todomvc

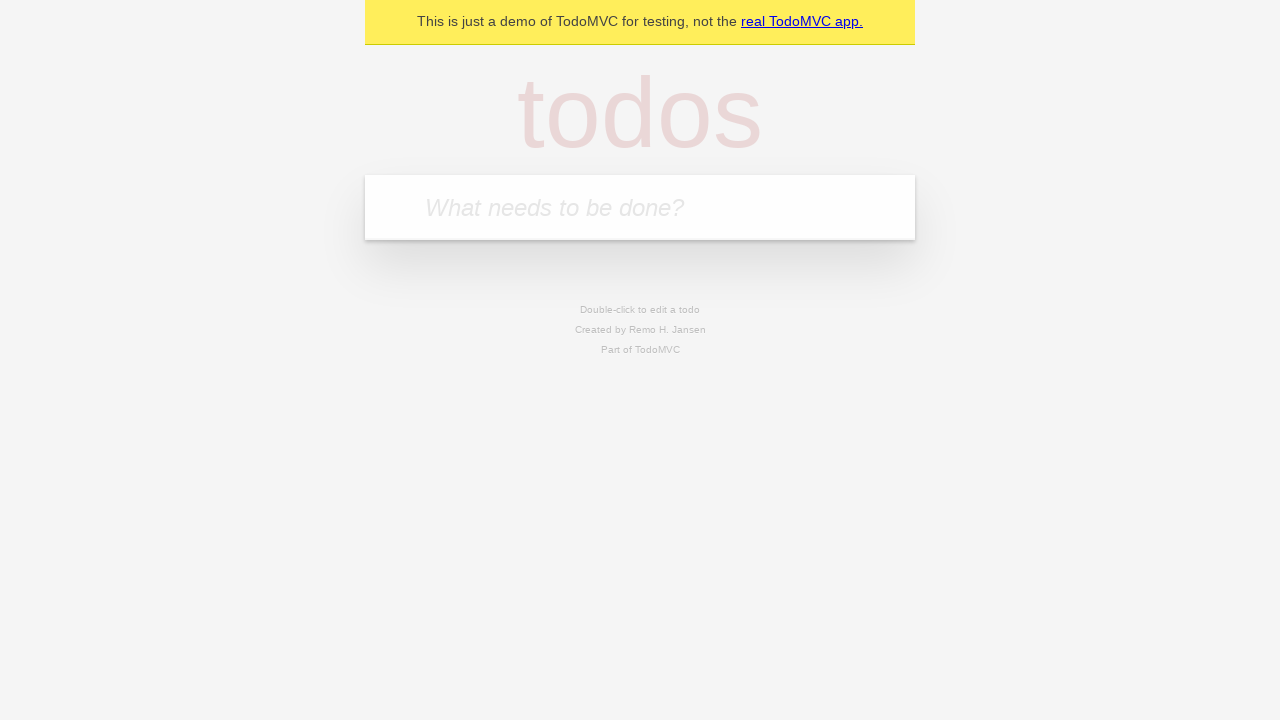

Located the 'What needs to be done?' input field
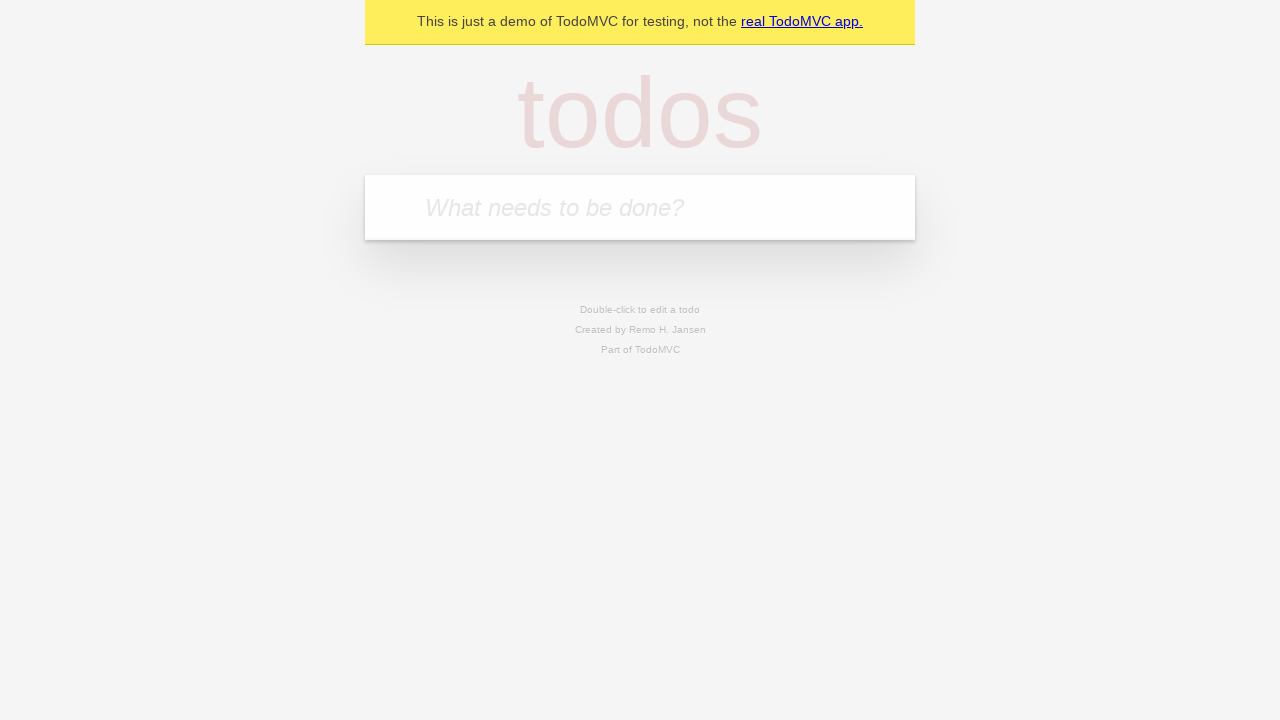

Filled first todo item 'buy some cheese' on internal:attr=[placeholder="What needs to be done?"i]
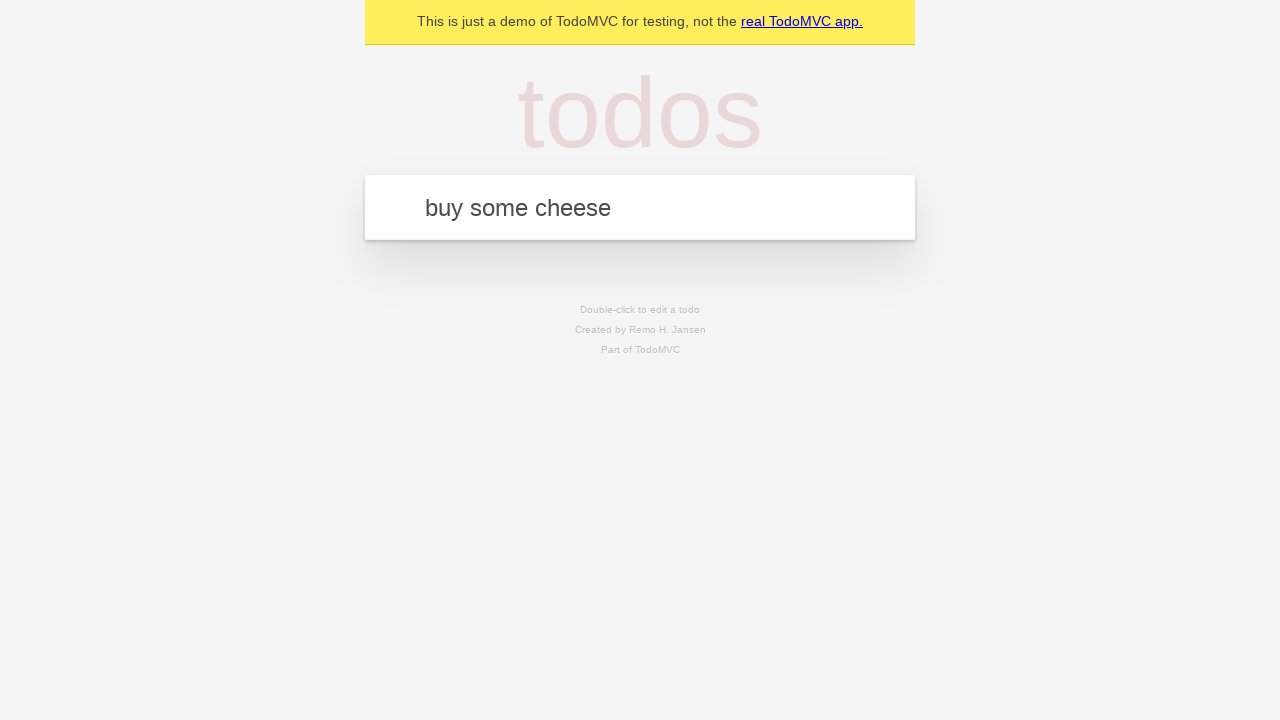

Pressed Enter to add first todo on internal:attr=[placeholder="What needs to be done?"i]
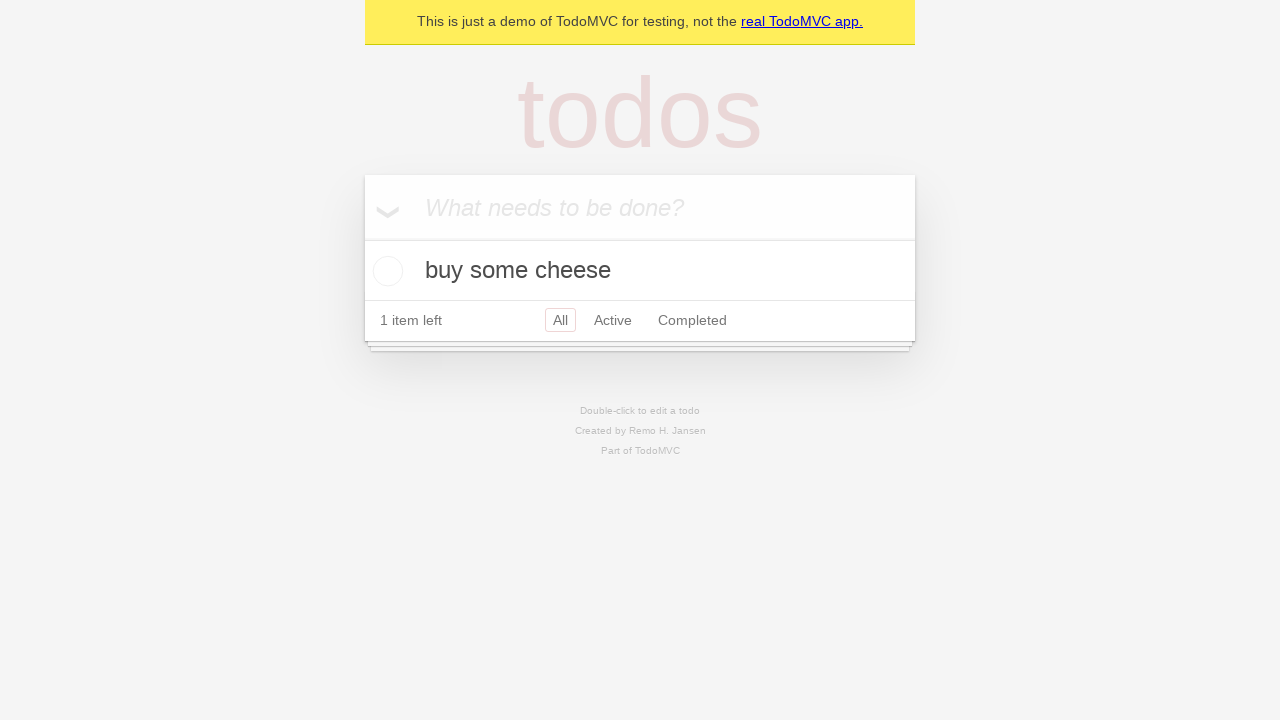

Filled second todo item 'feed the cat' on internal:attr=[placeholder="What needs to be done?"i]
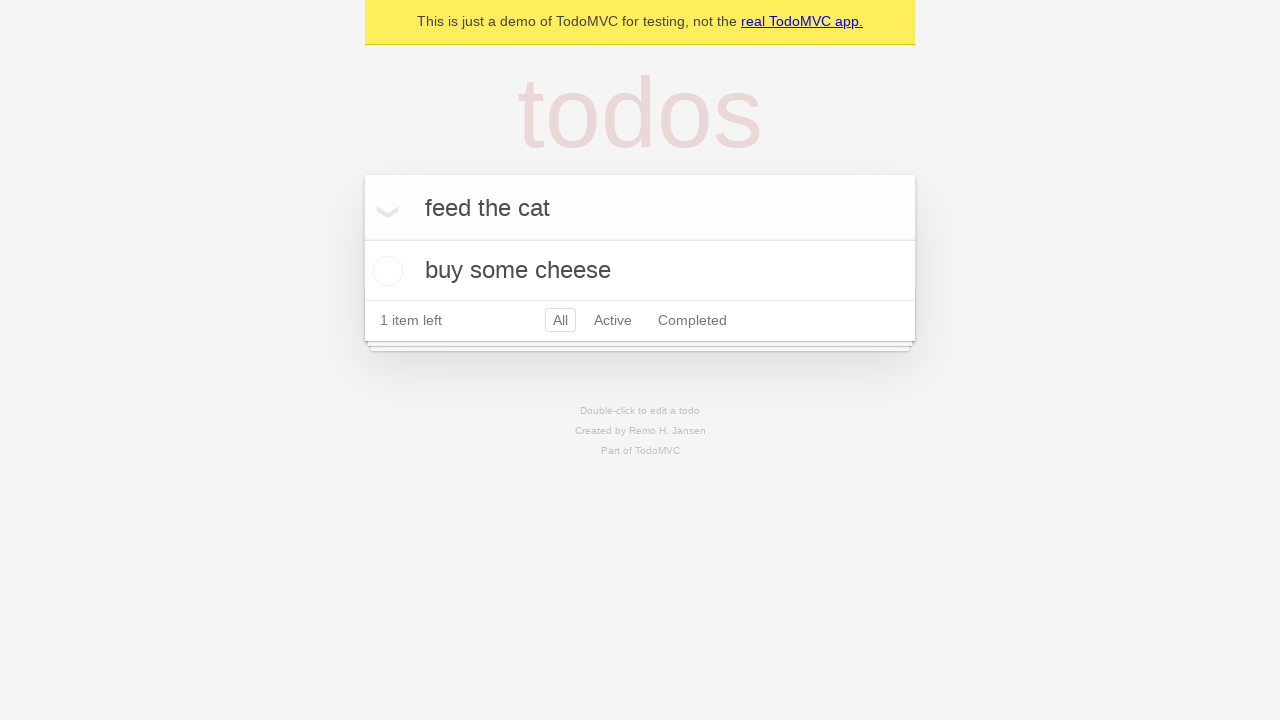

Pressed Enter to add second todo on internal:attr=[placeholder="What needs to be done?"i]
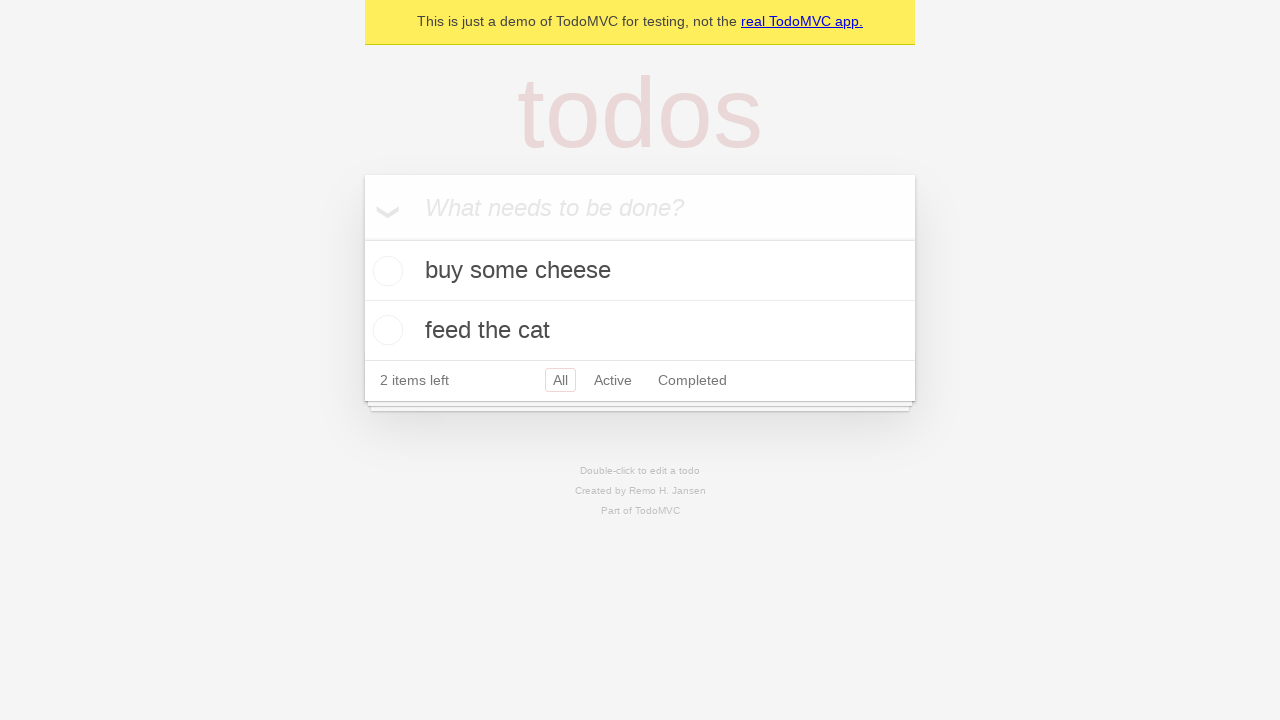

Filled third todo item 'book a doctors appointment' on internal:attr=[placeholder="What needs to be done?"i]
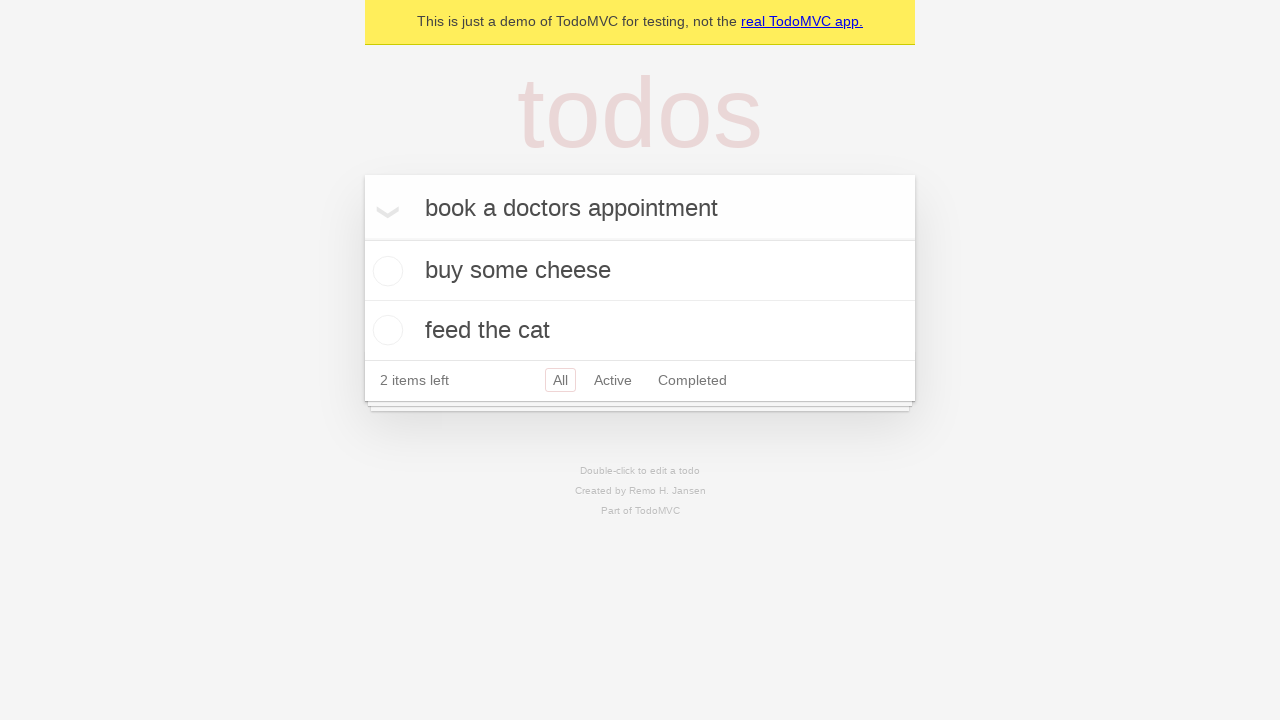

Pressed Enter to add third todo on internal:attr=[placeholder="What needs to be done?"i]
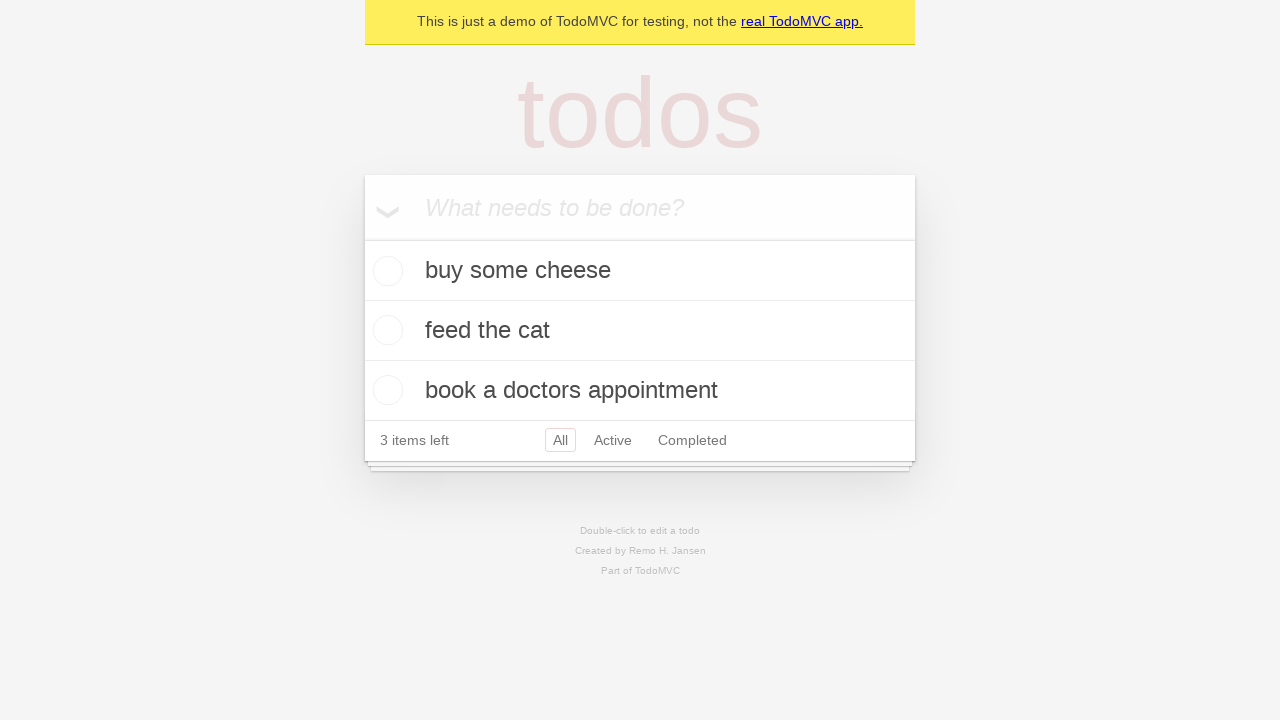

Clicked Active filter link at (613, 440) on internal:role=link[name="Active"i]
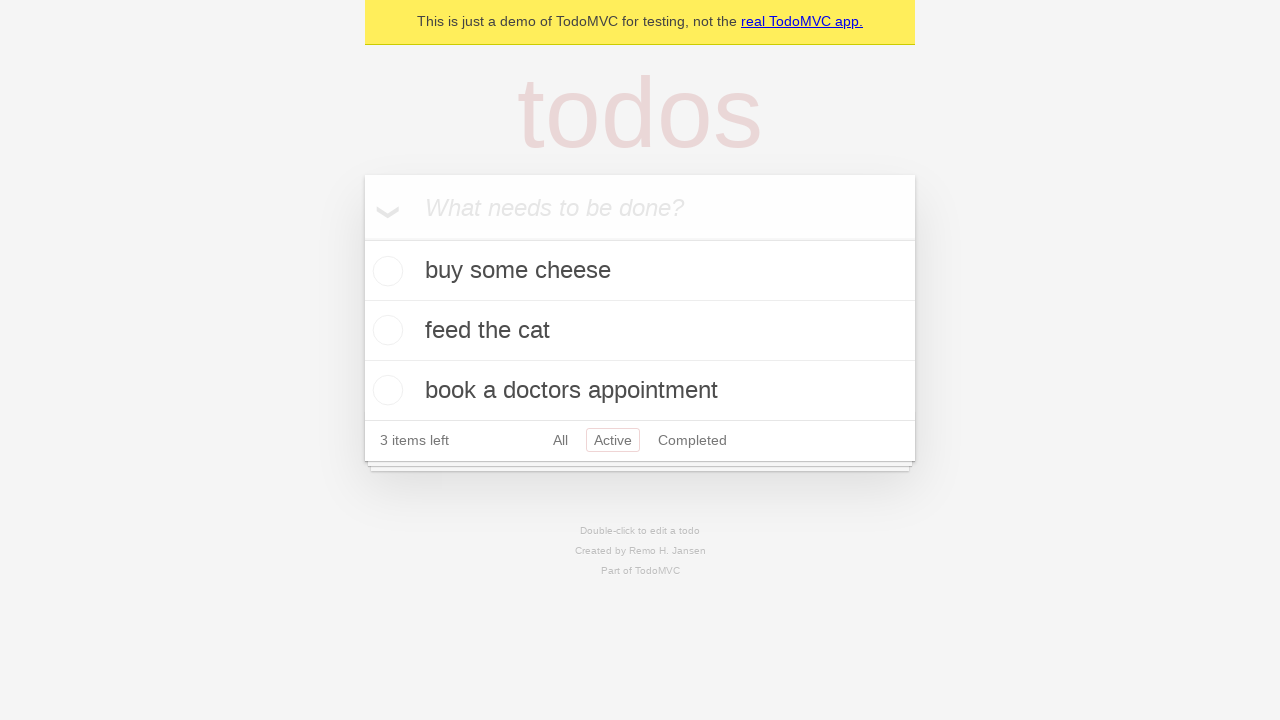

Clicked Completed filter link to verify it highlights as the currently applied filter at (692, 440) on internal:role=link[name="Completed"i]
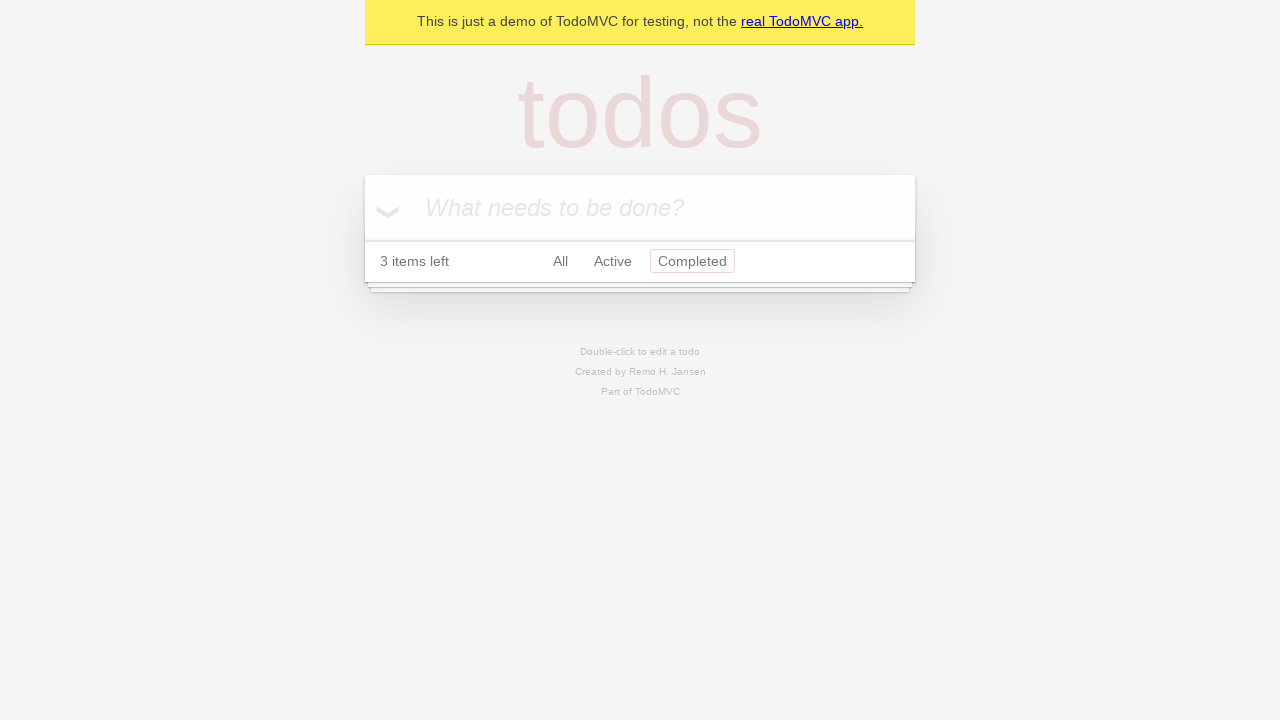

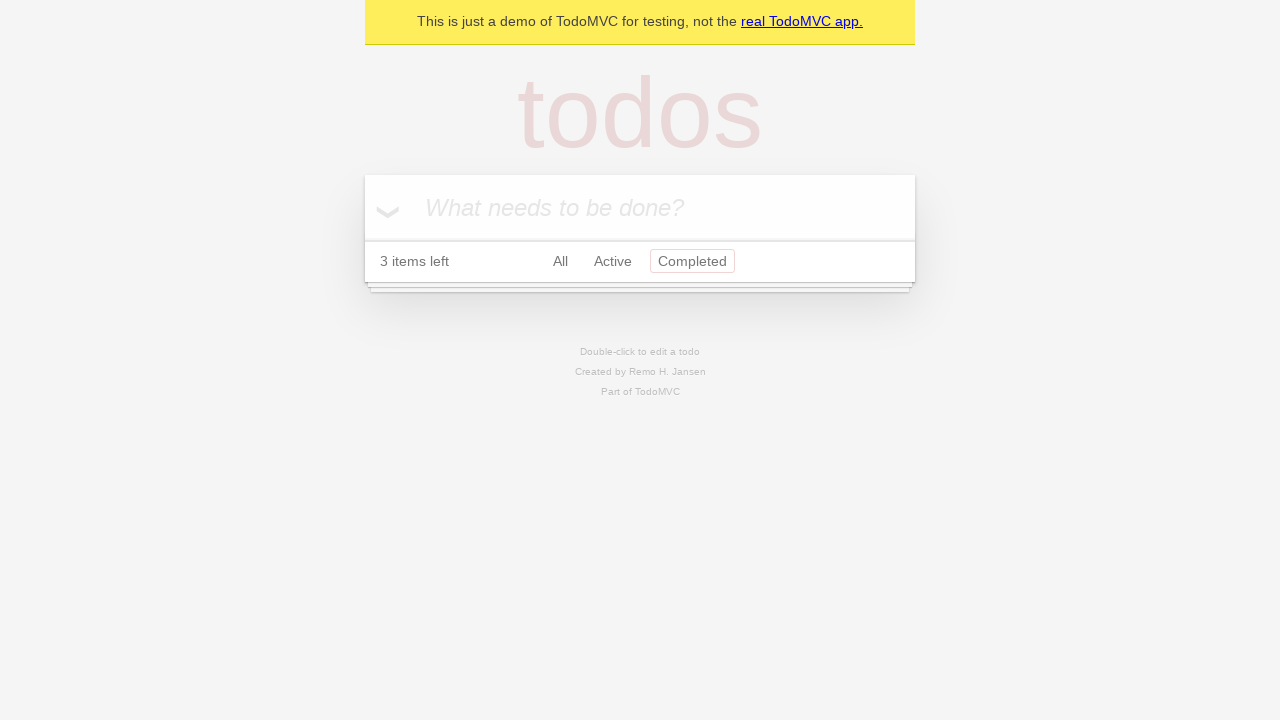